Tests dynamic controls page using explicit waits by clicking Remove button, verifying "It's gone!" message appears, then clicking Add button and verifying "It's back!" message appears

Starting URL: https://the-internet.herokuapp.com/dynamic_controls

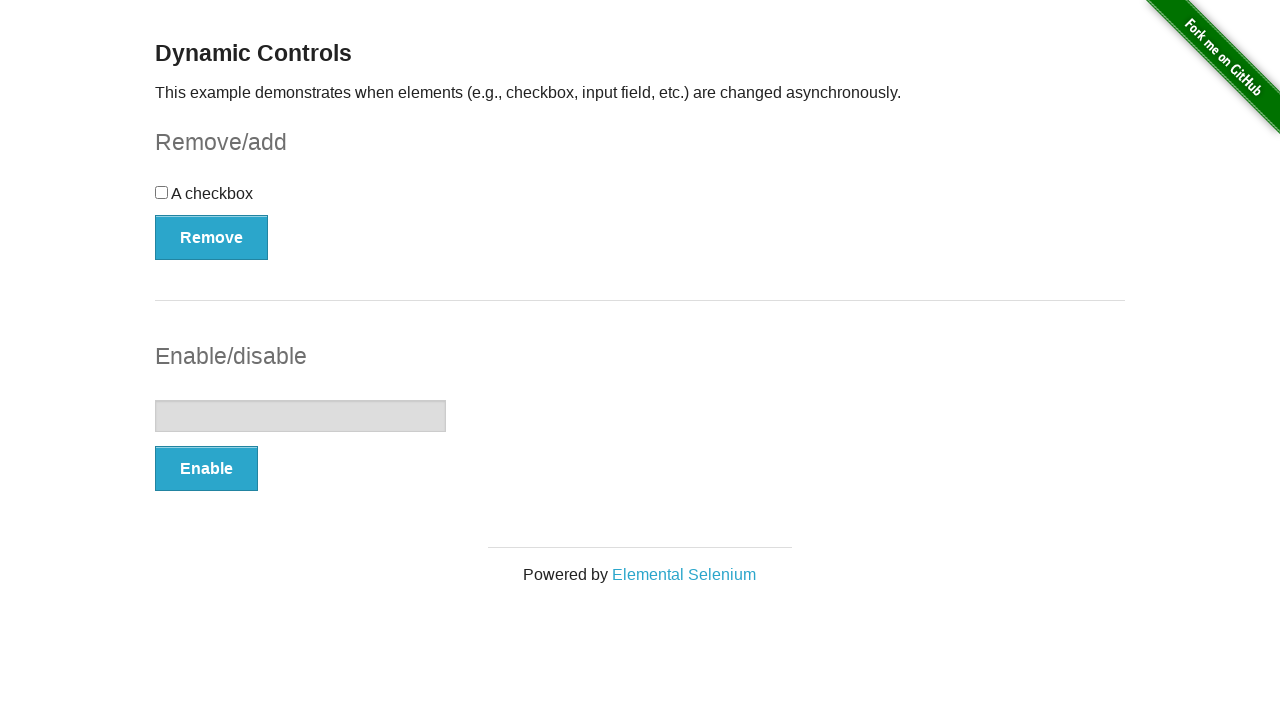

Navigated to dynamic controls page
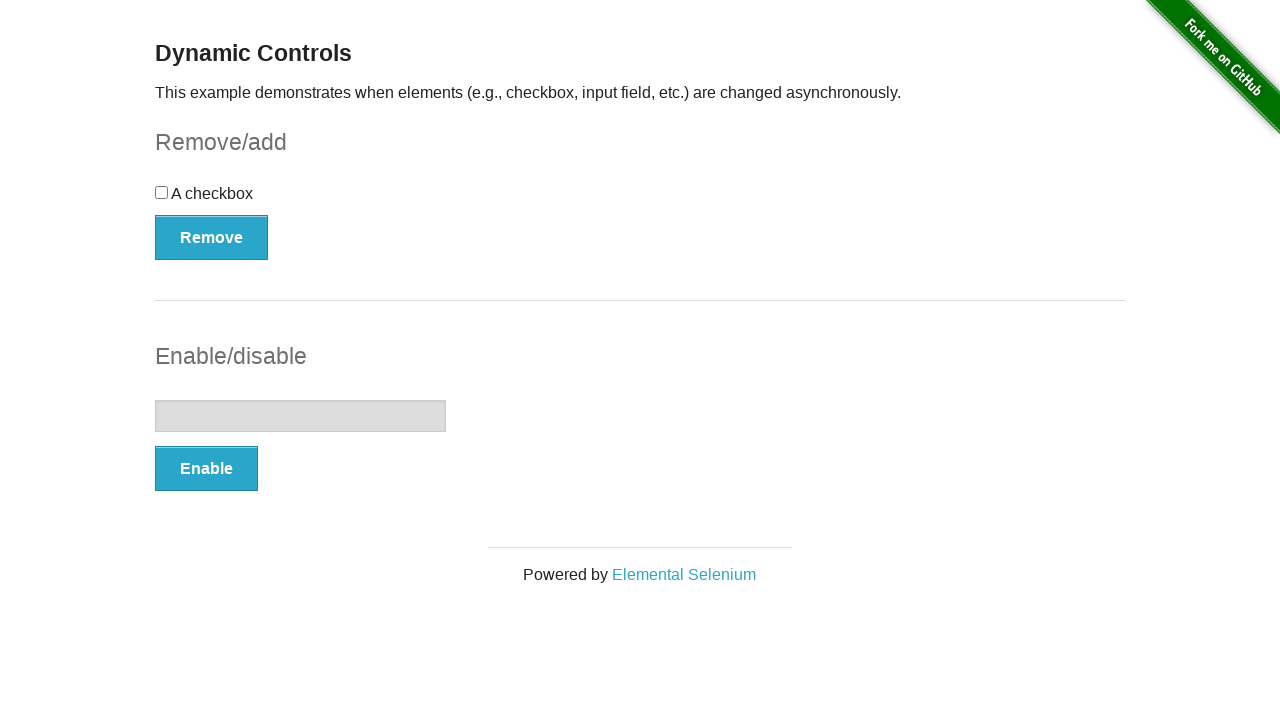

Clicked Remove button at (212, 237) on xpath=//*[@onclick='swapCheckbox()']
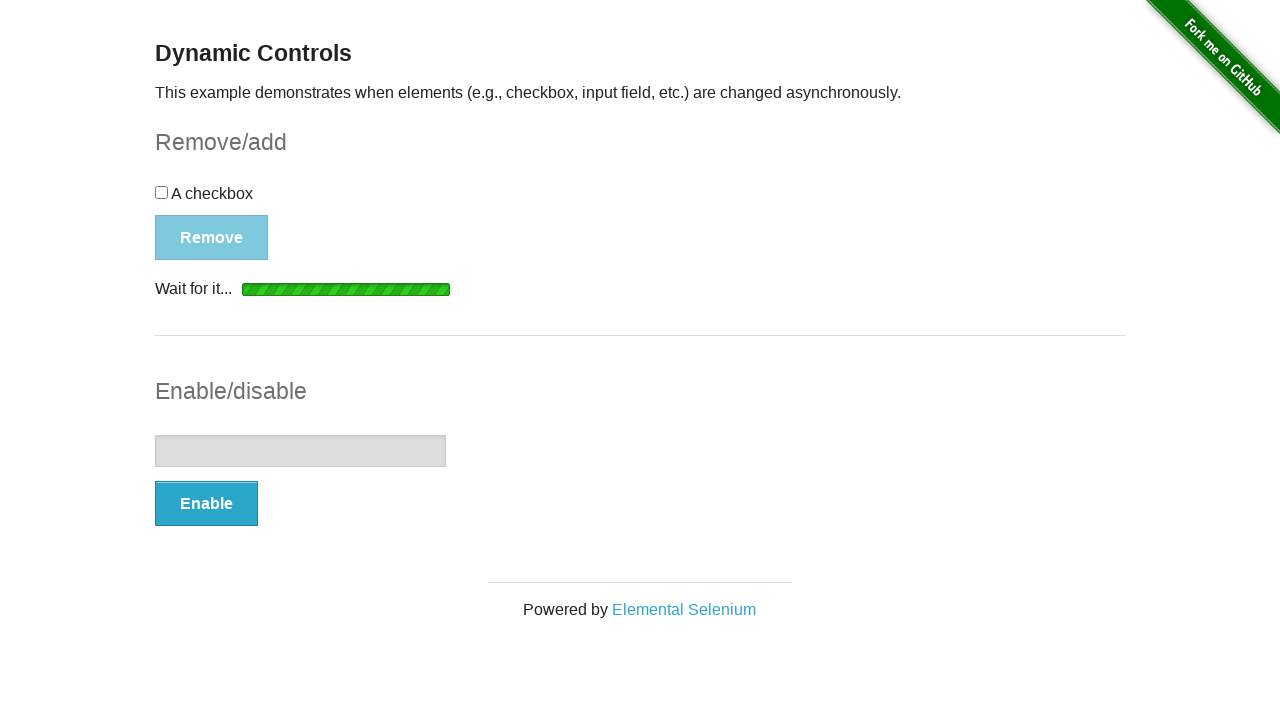

Waited for and found 'It's gone!' message
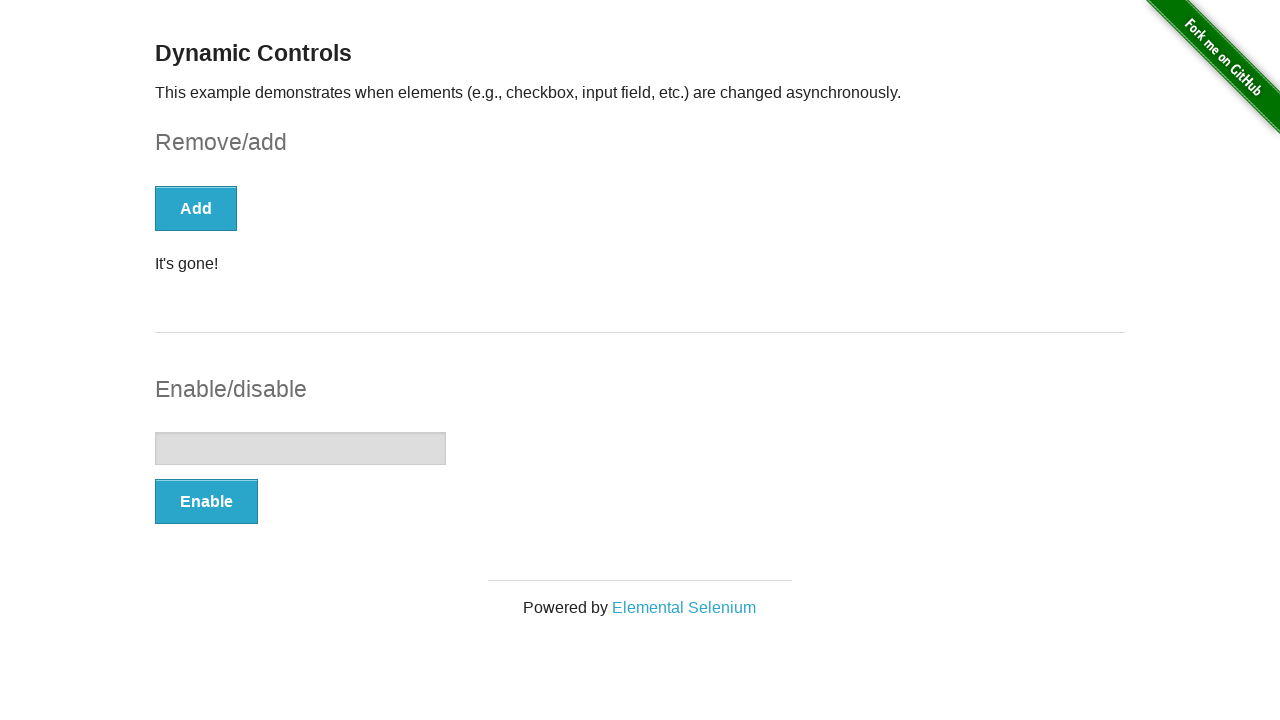

Verified 'It's gone!' message is visible
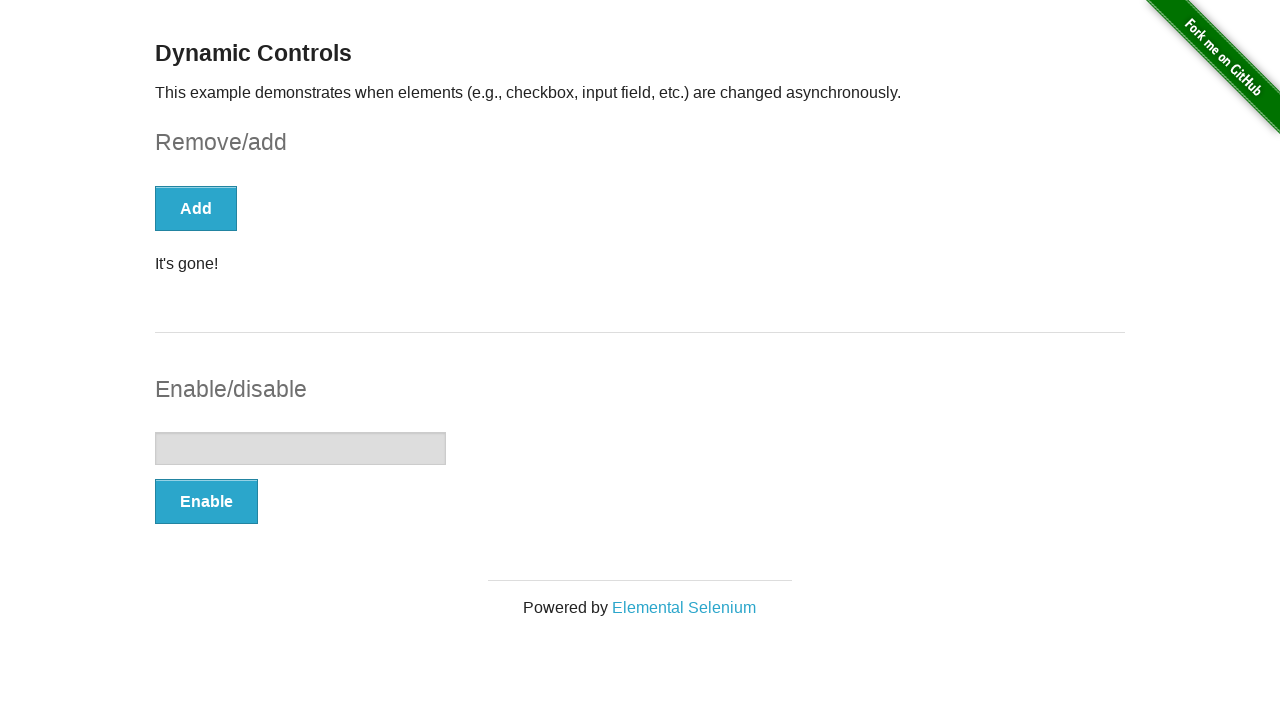

Clicked Add button at (196, 208) on xpath=//*[text()='Add']
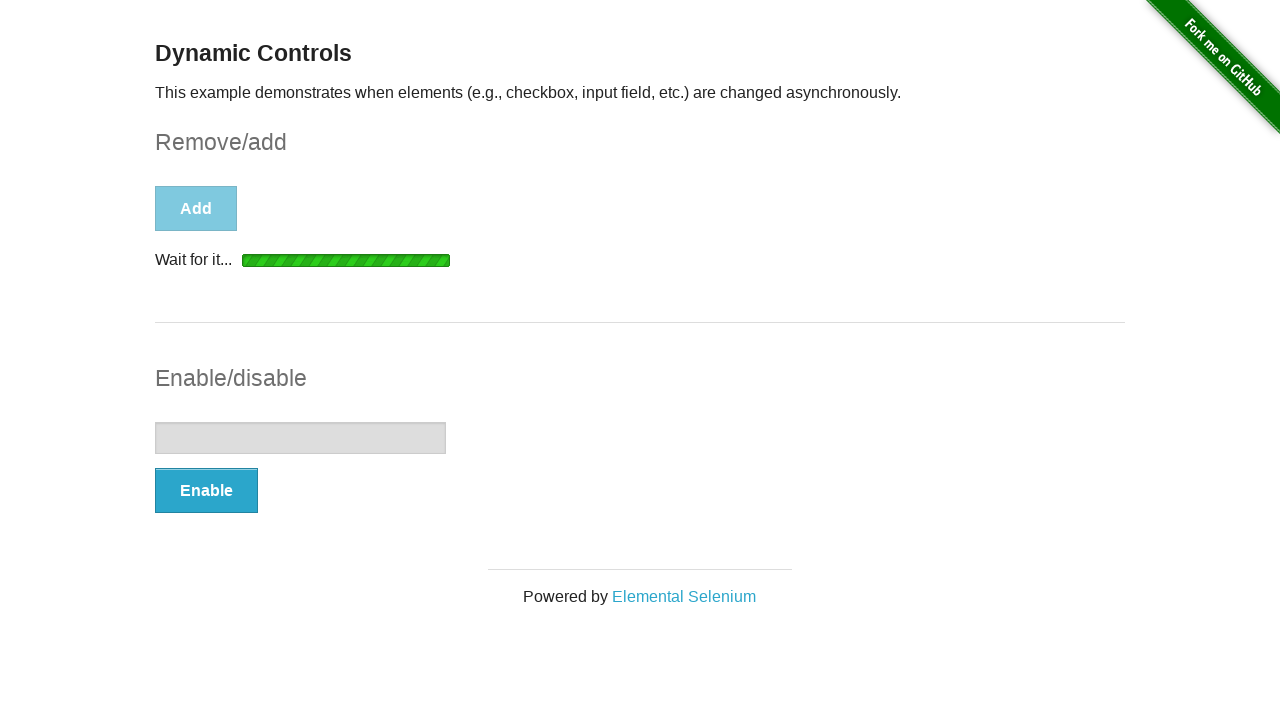

Waited for and found 'It's back!' message
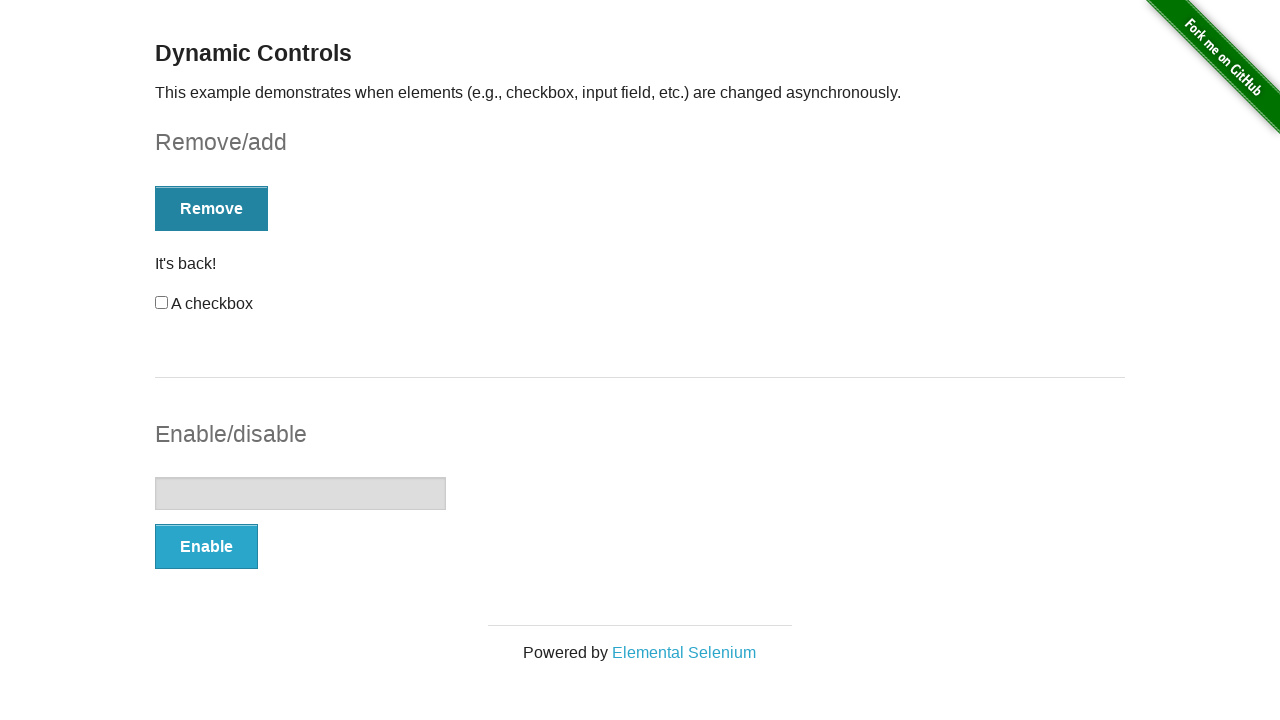

Verified 'It's back!' message is visible
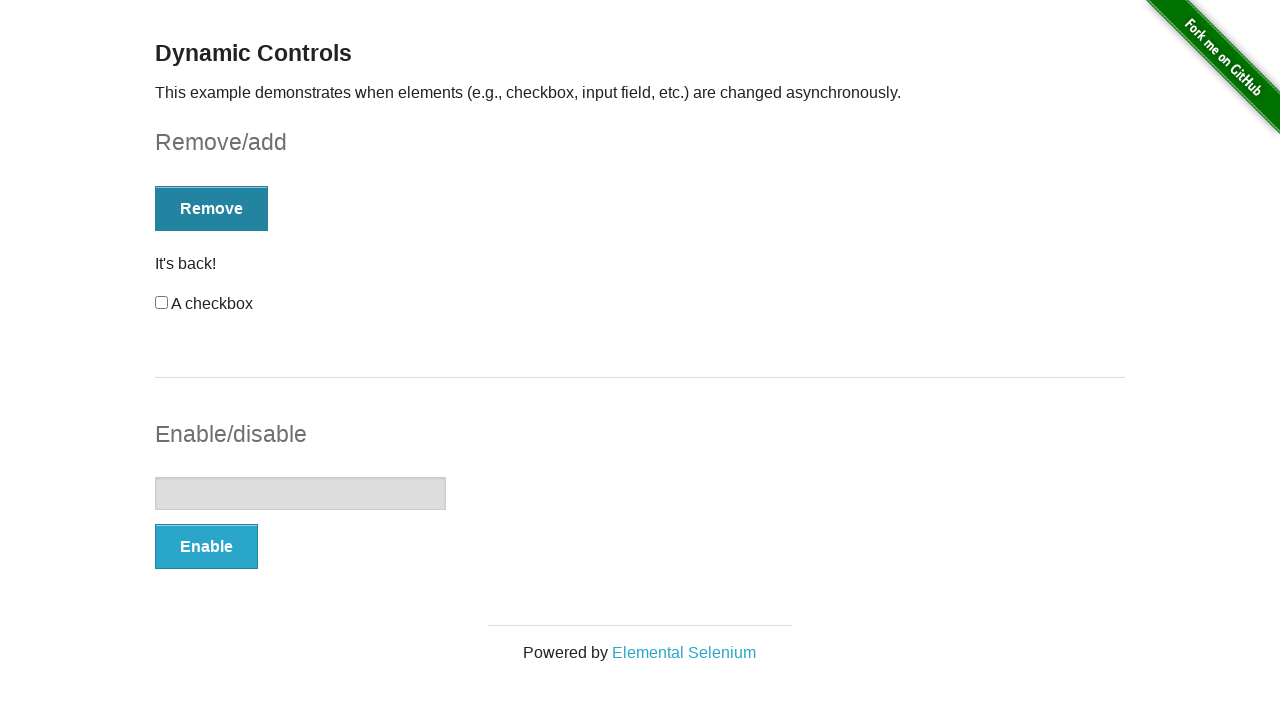

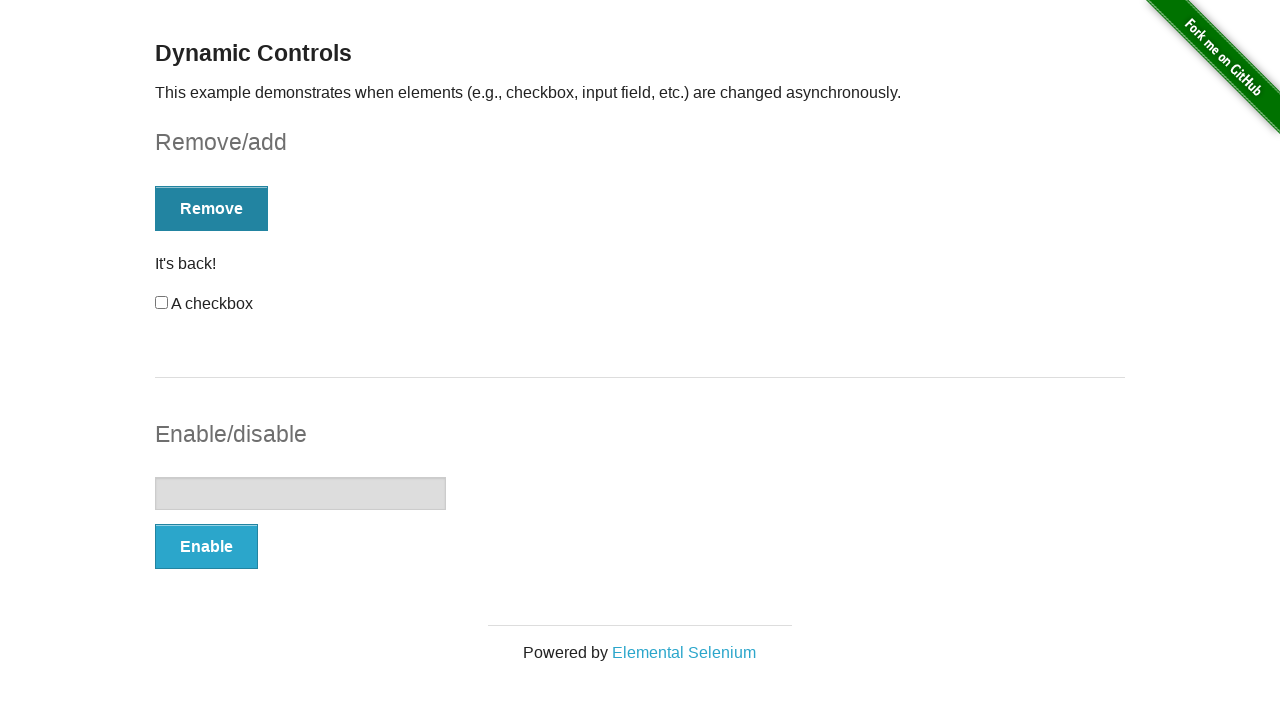